Tests checkbox functionality by locating checkboxes in a form and verifying their checked/unchecked states

Starting URL: http://www.echoecho.com/htmlforms09.htm

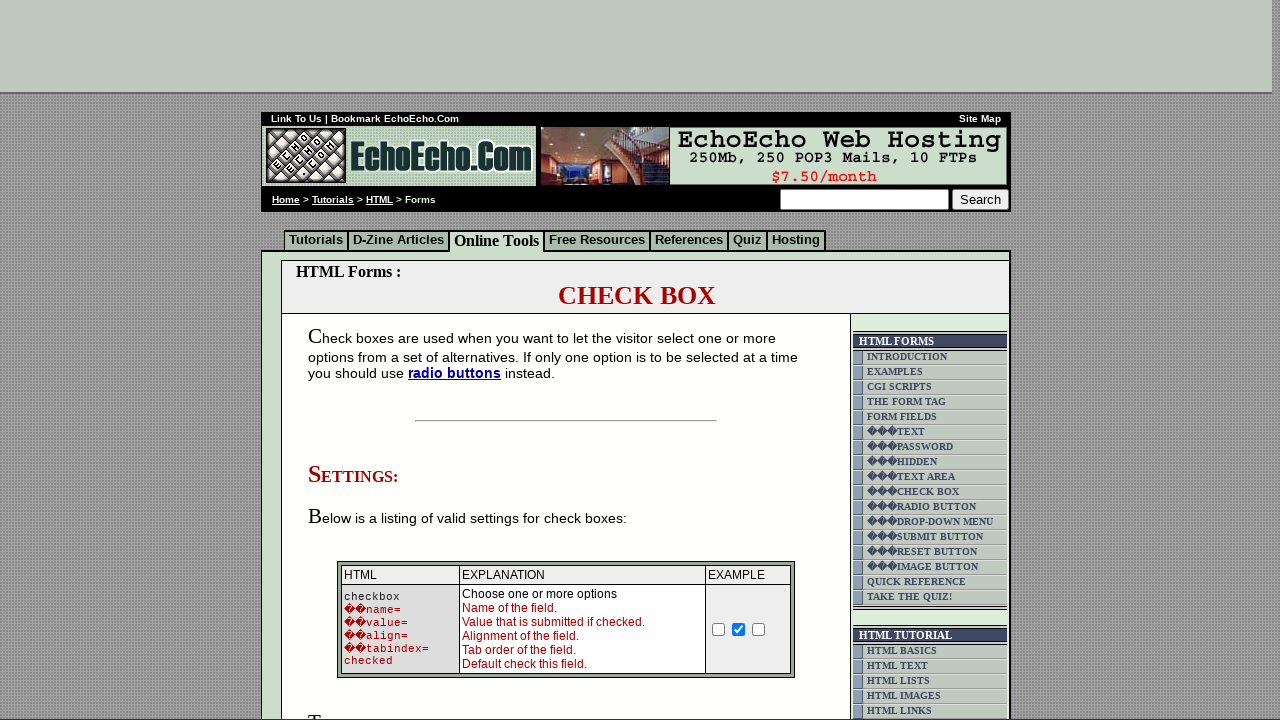

Waited for form to load on checkbox test page
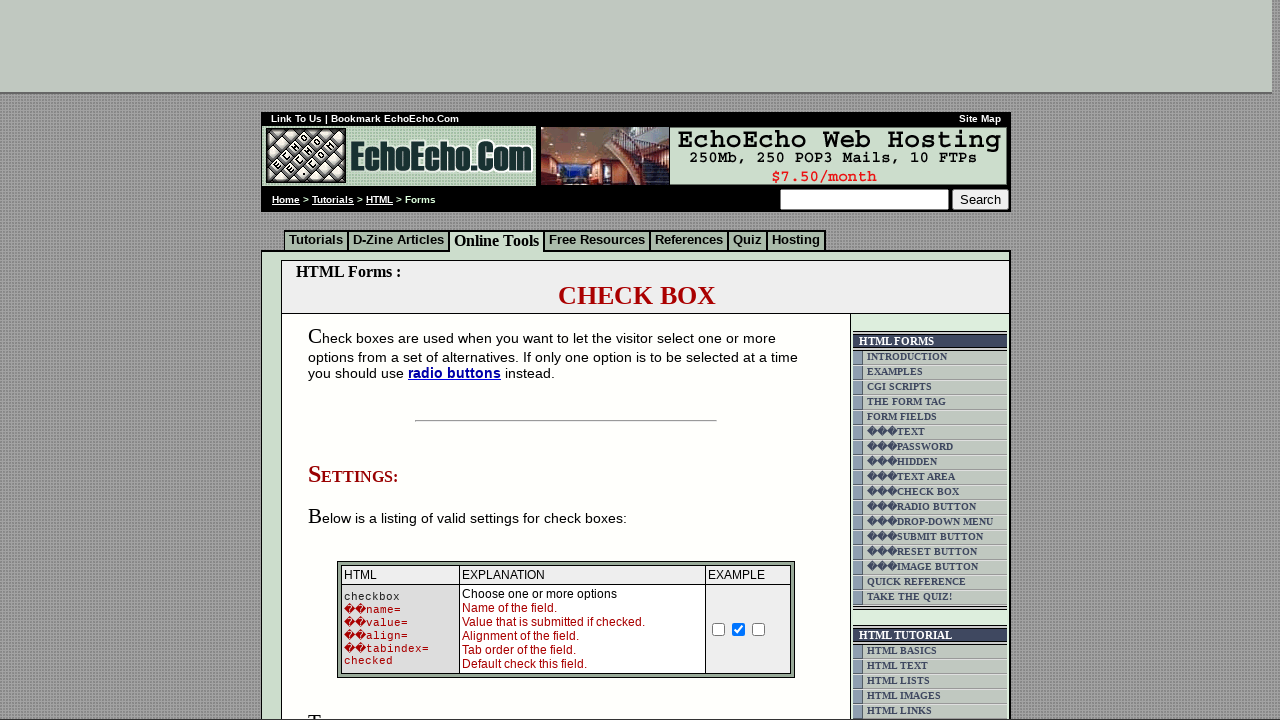

Located checkbox container element
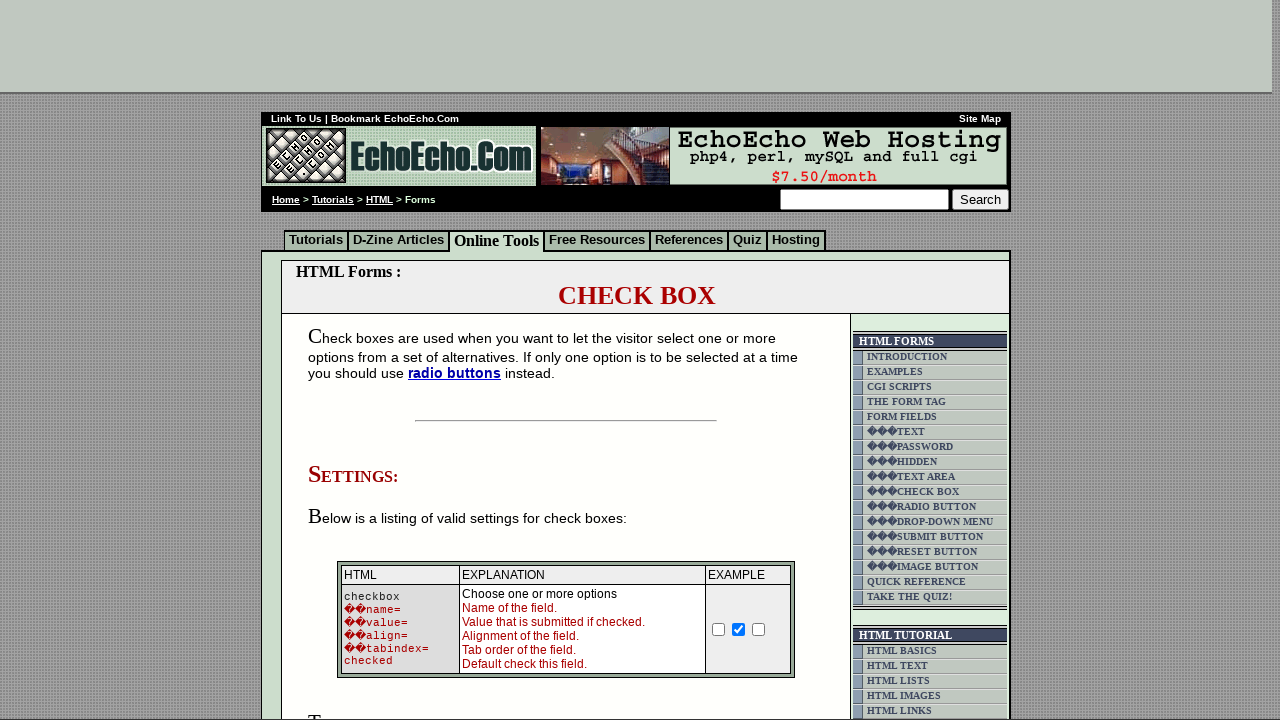

Retrieved all checkbox inputs from container
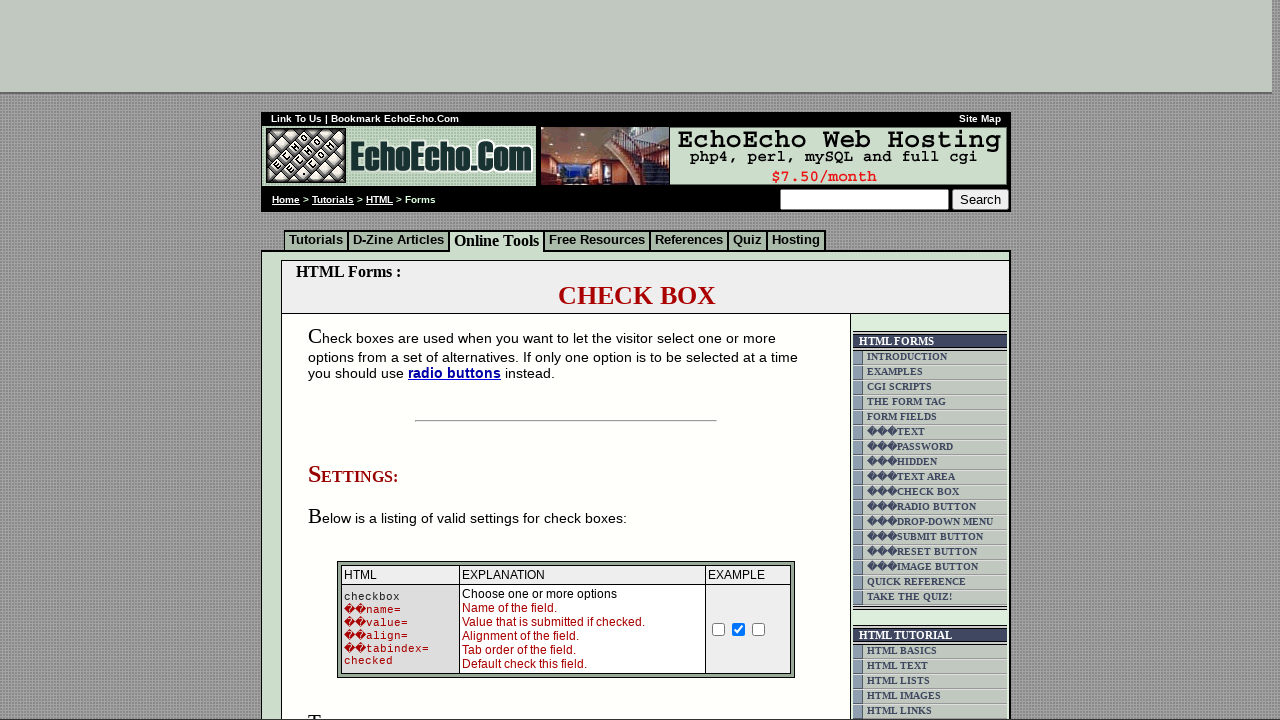

Verified 3 checkboxes are present
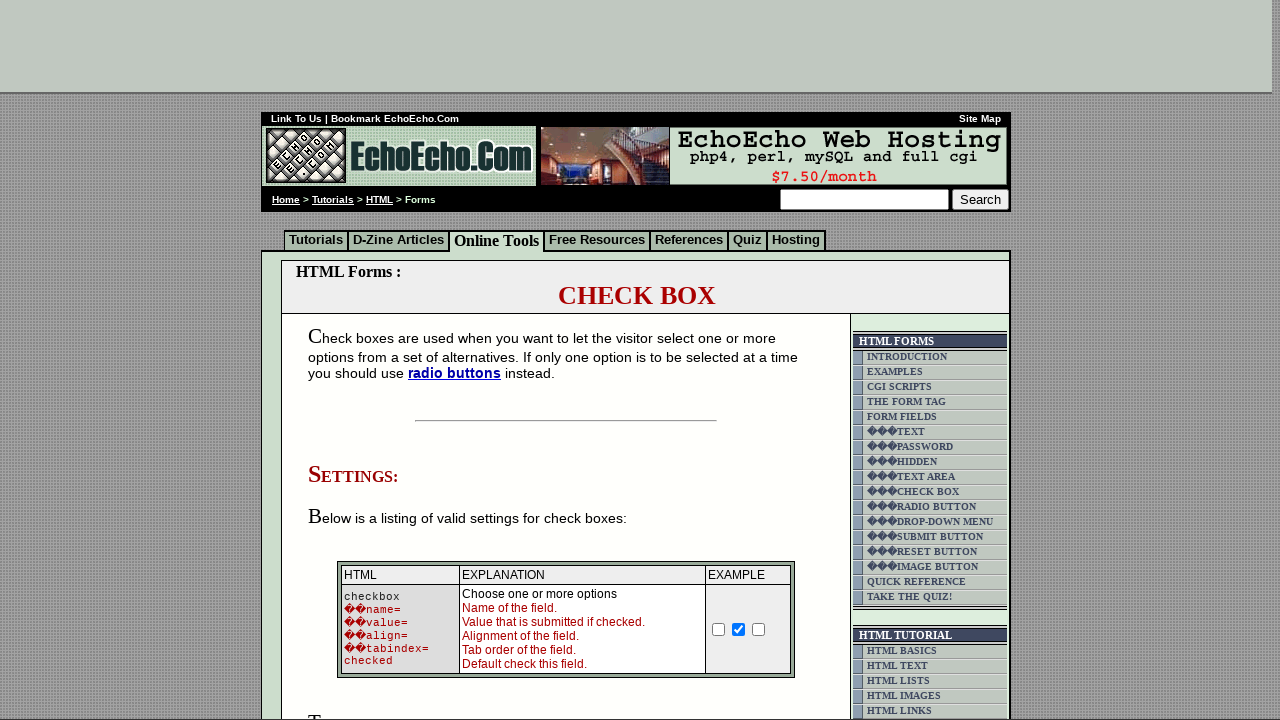

Verified checkbox is visible
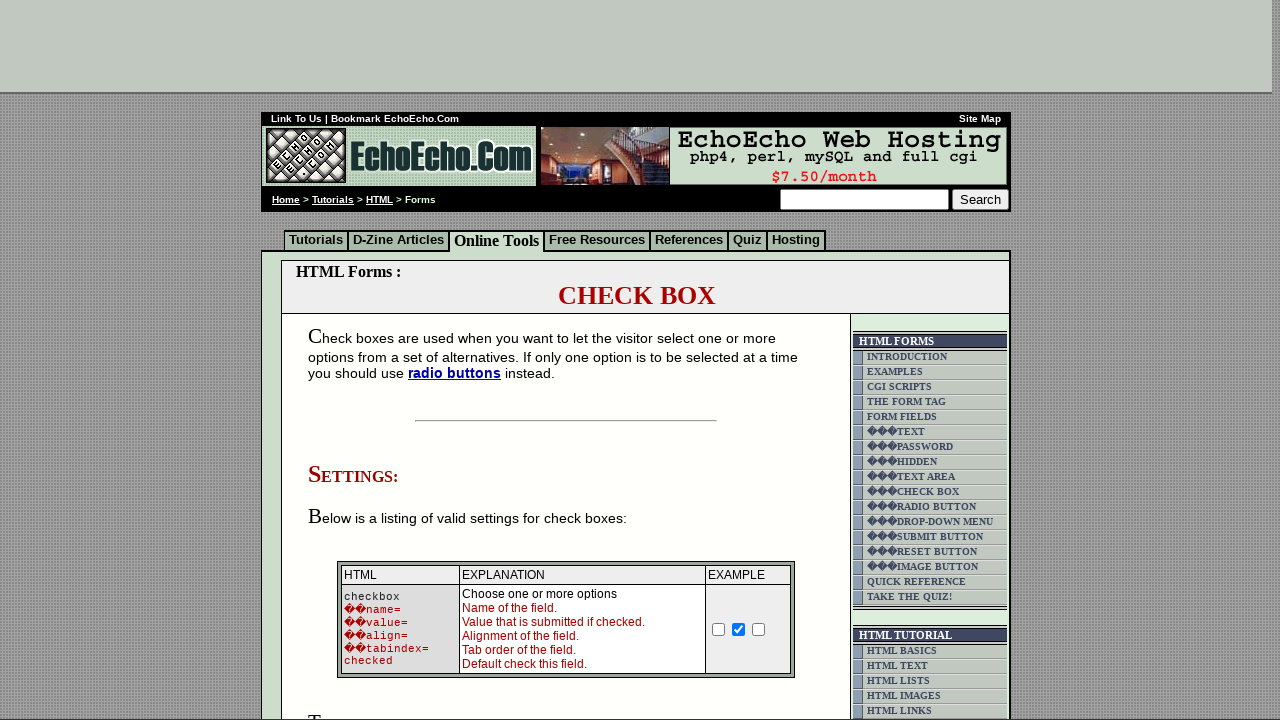

Retrieved checkbox value attribute: Milk
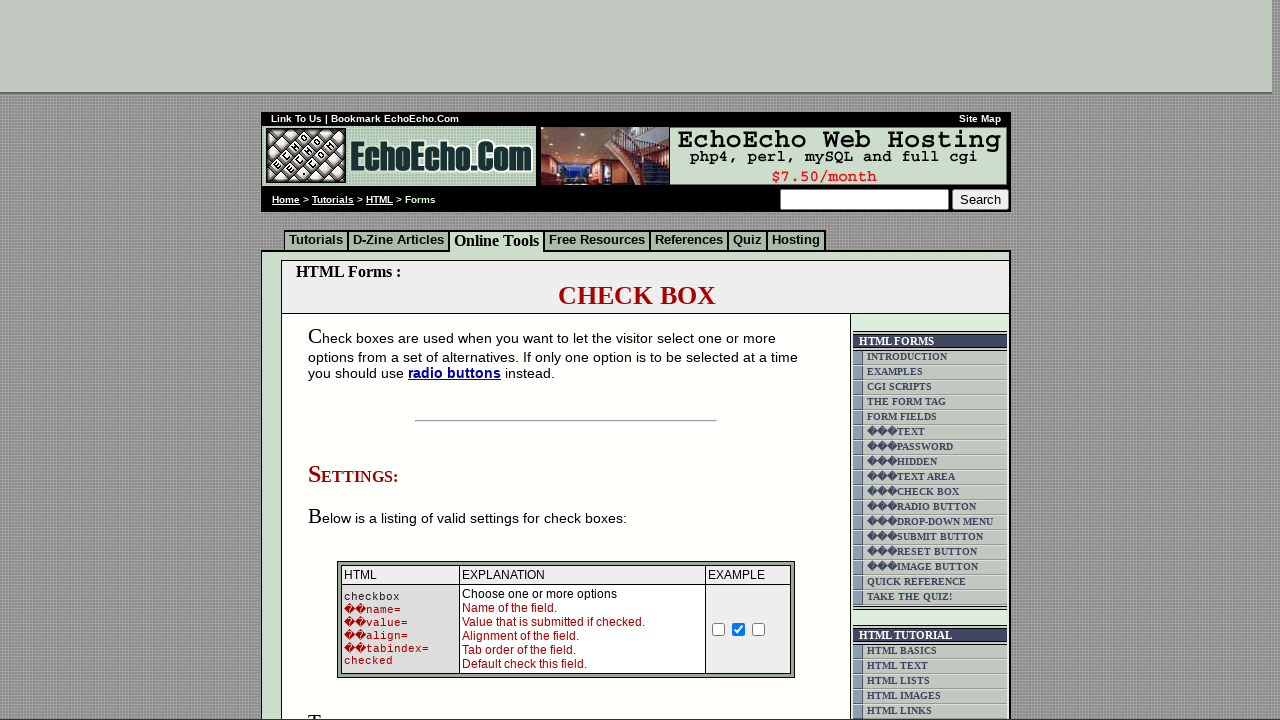

Checked state of checkbox with value 'Milk': False
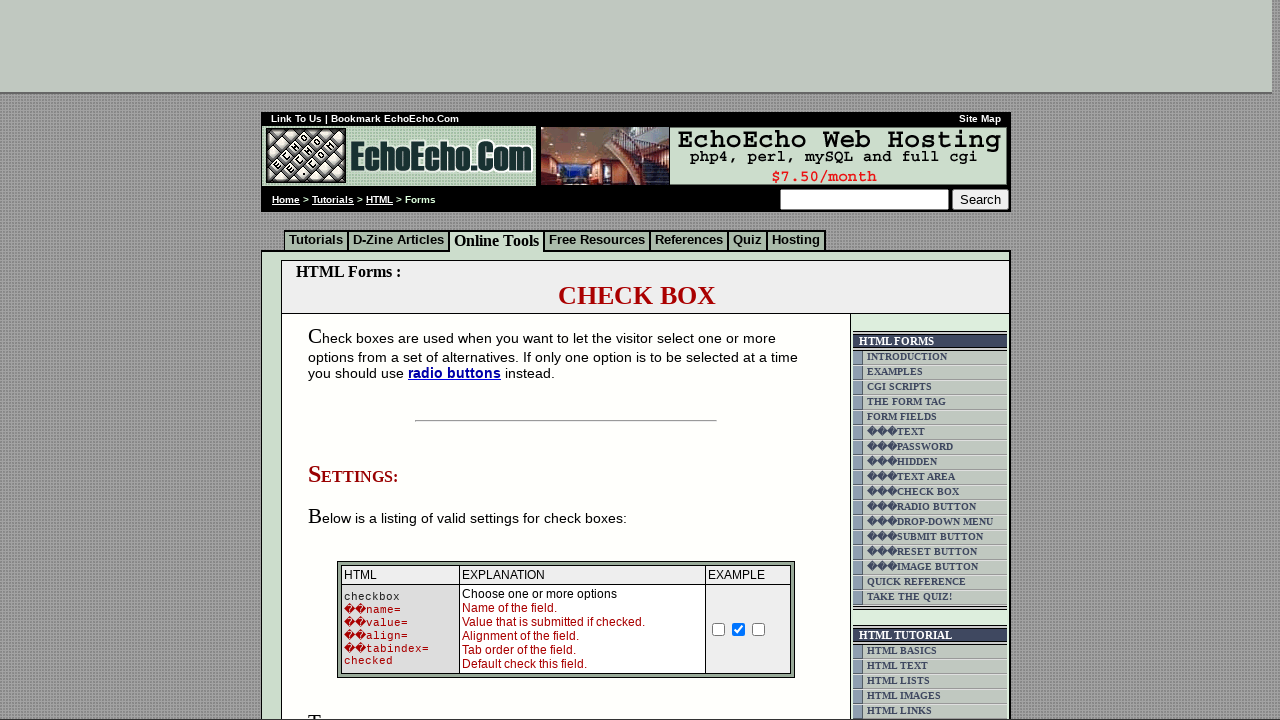

Verified checkbox is visible
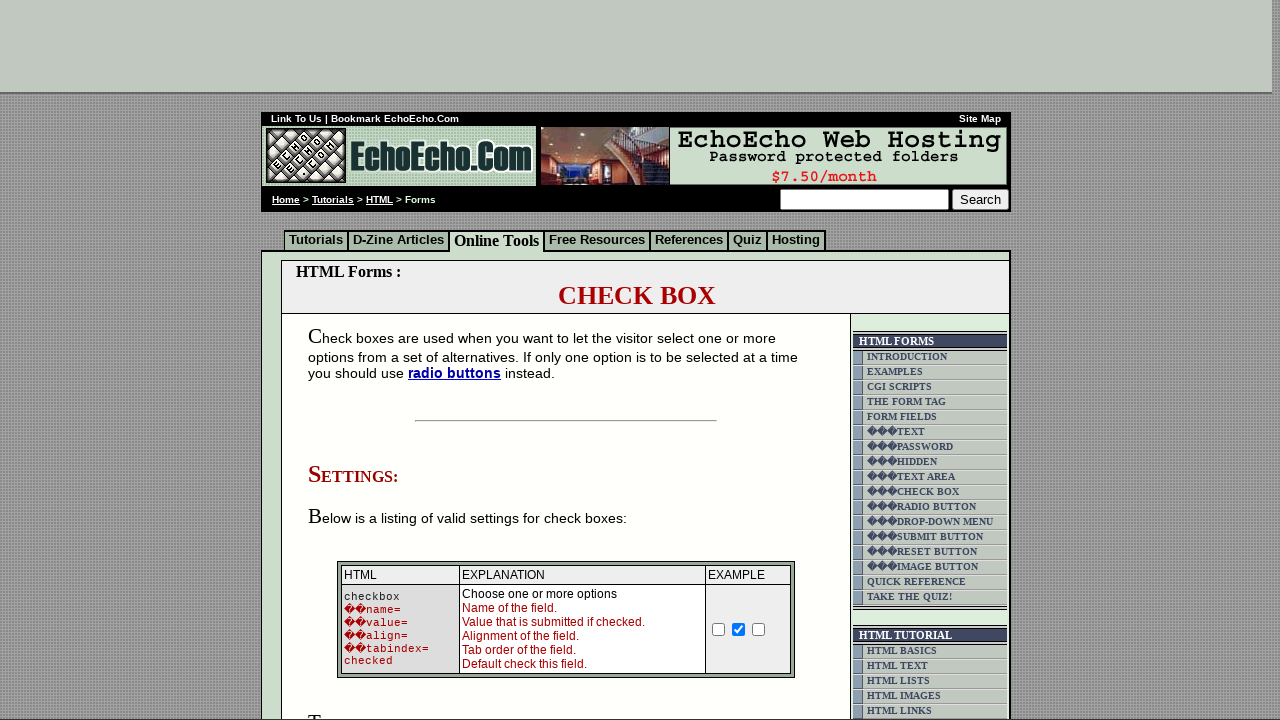

Retrieved checkbox value attribute: Butter
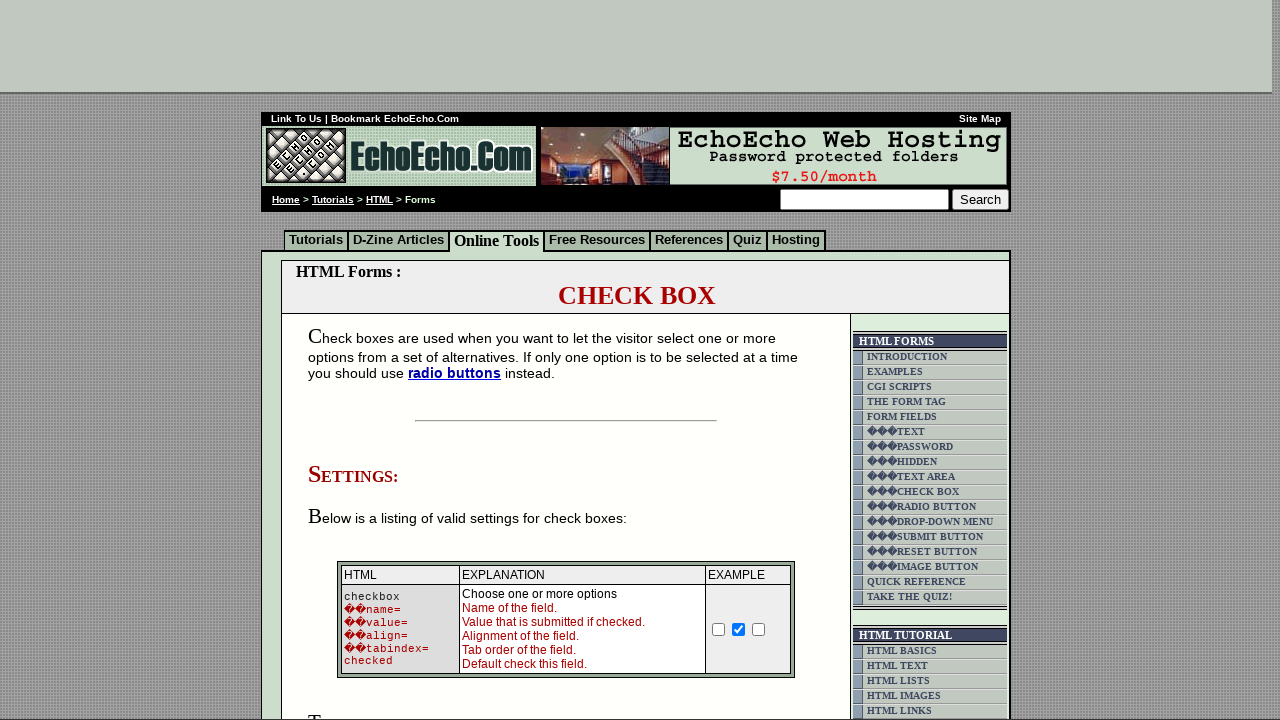

Checked state of checkbox with value 'Butter': True
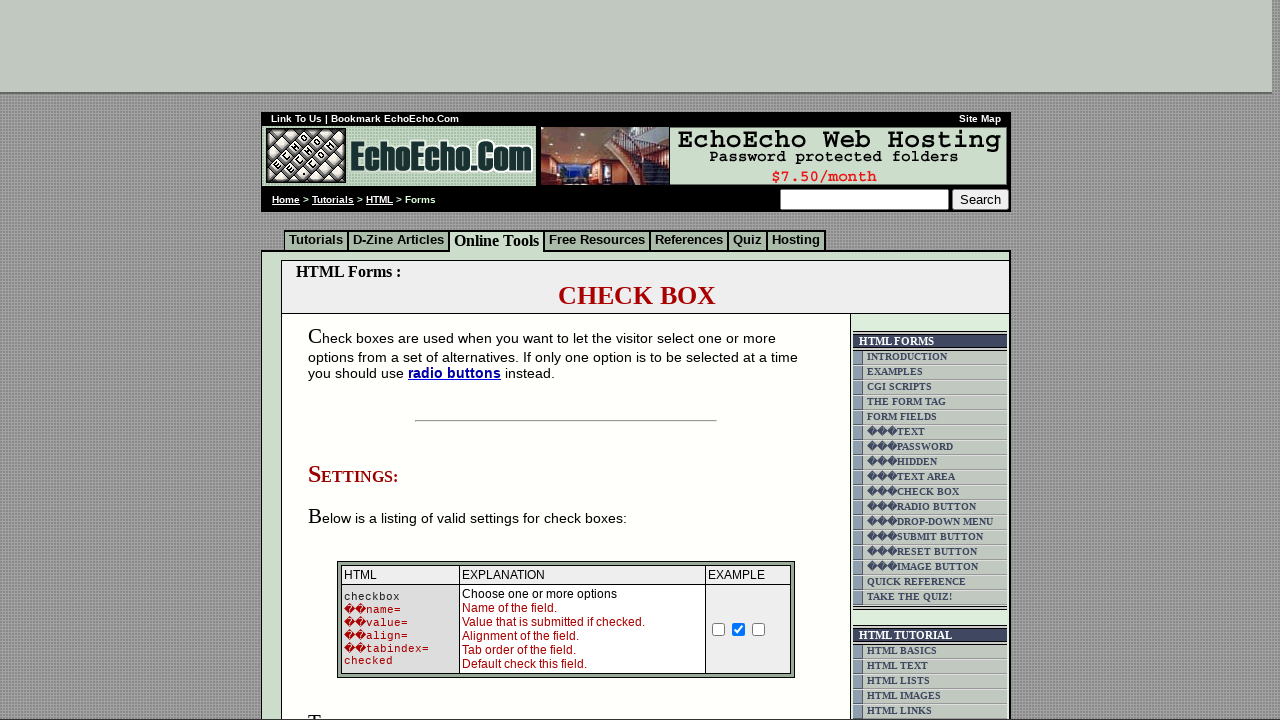

Verified checkbox is visible
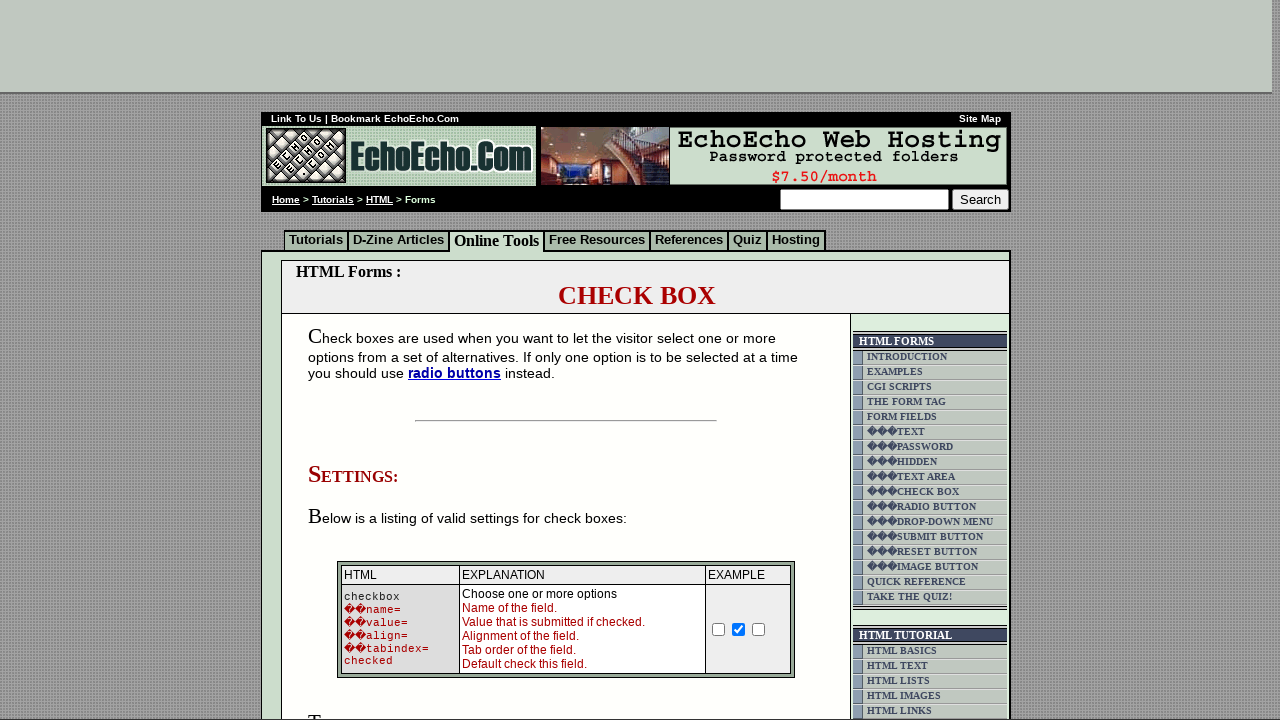

Retrieved checkbox value attribute: Cheese
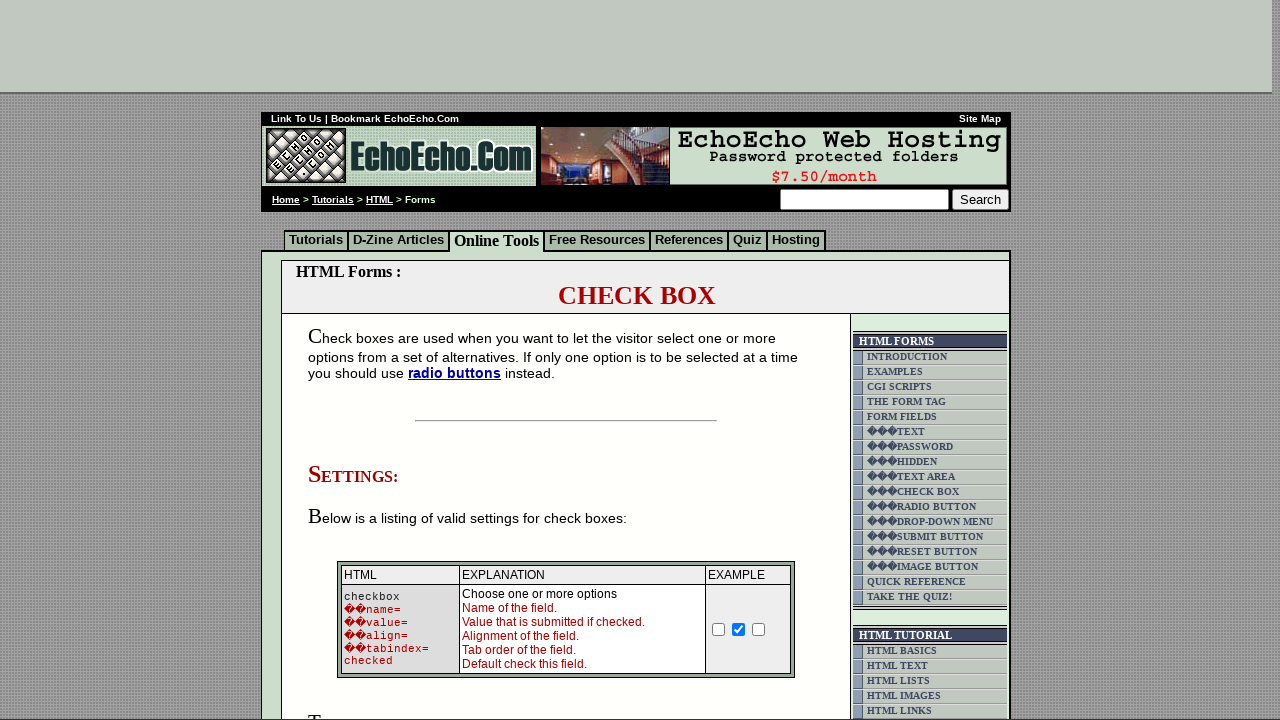

Checked state of checkbox with value 'Cheese': False
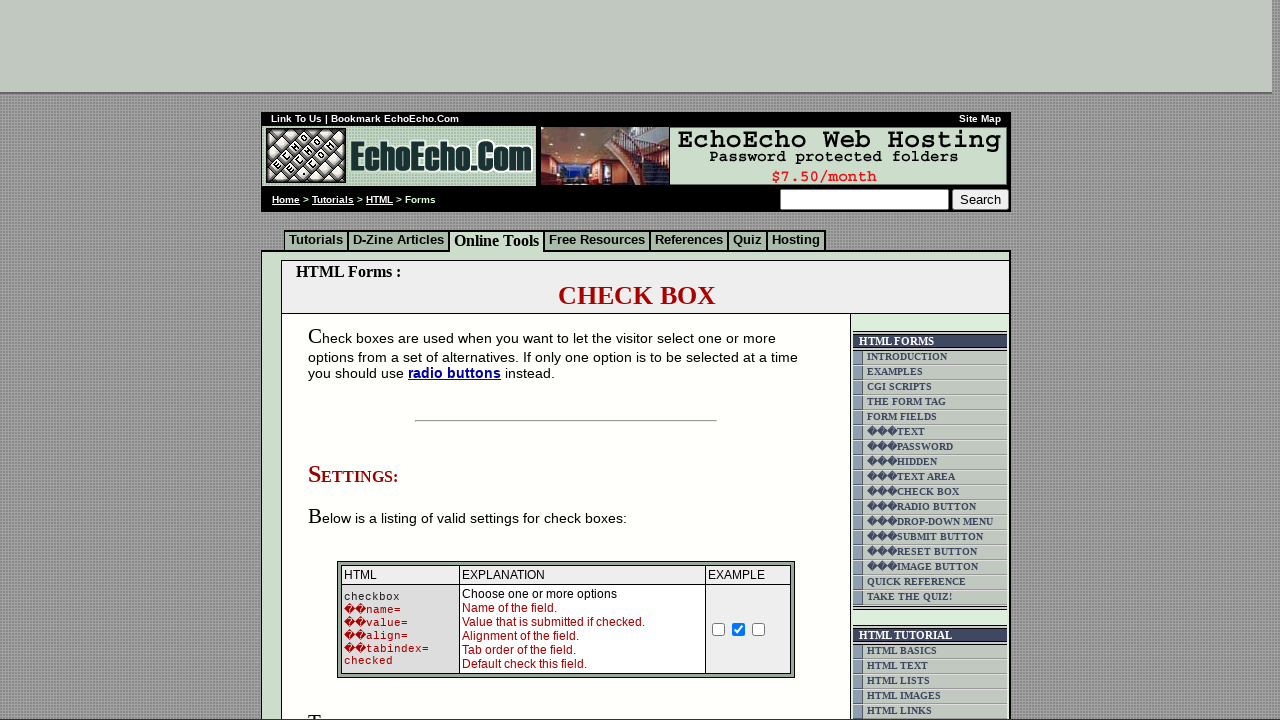

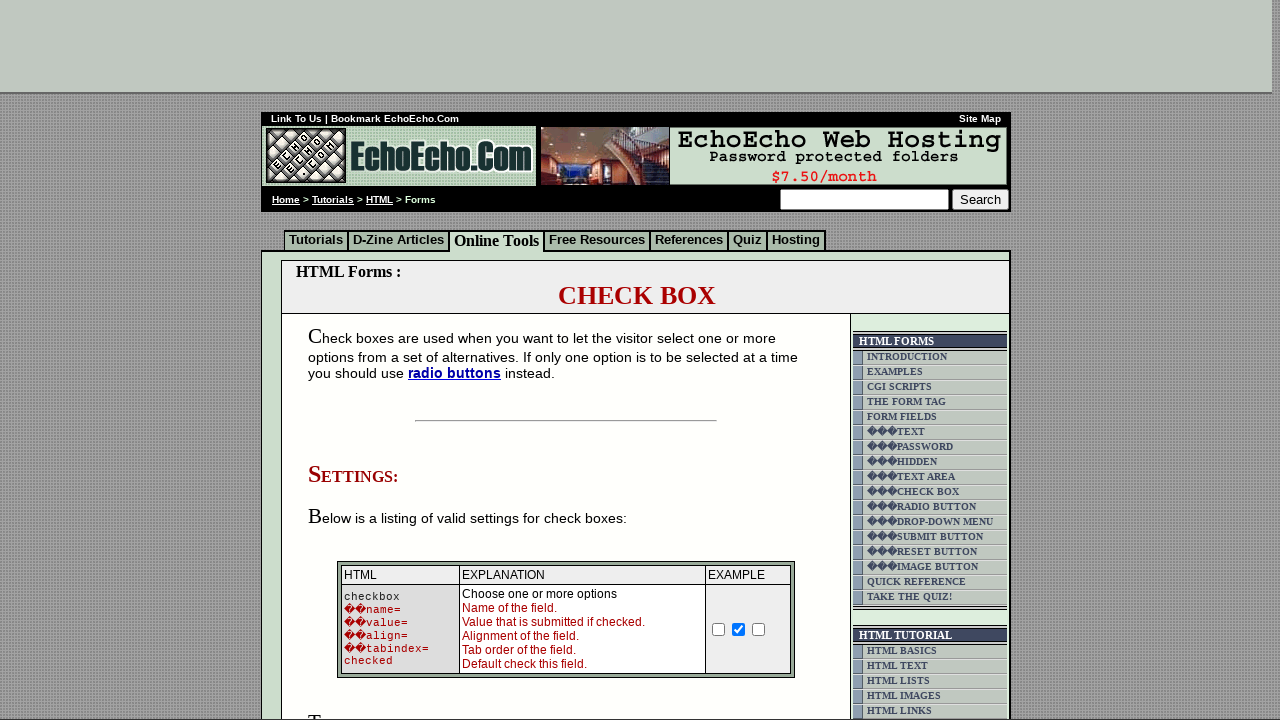